Tests editing a todo item by double-clicking, changing the text, and pressing Enter

Starting URL: https://demo.playwright.dev/todomvc

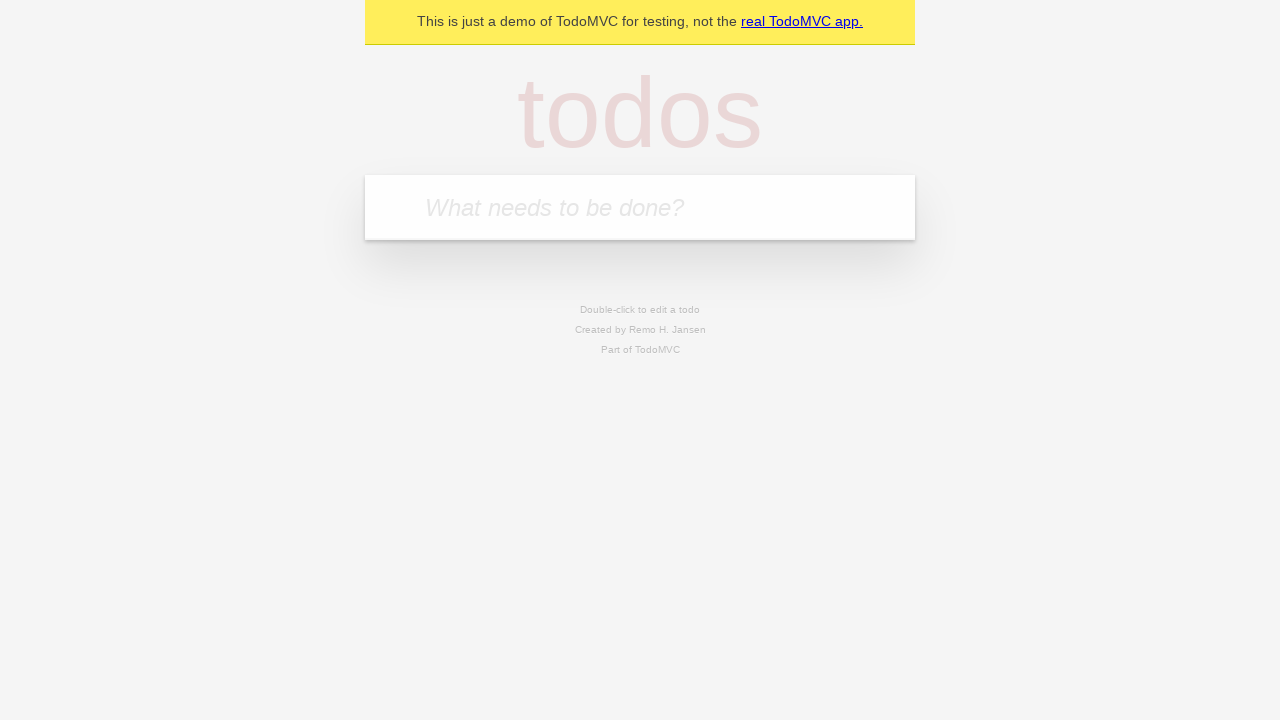

Filled todo input with 'buy some cheese' on internal:attr=[placeholder="What needs to be done?"i]
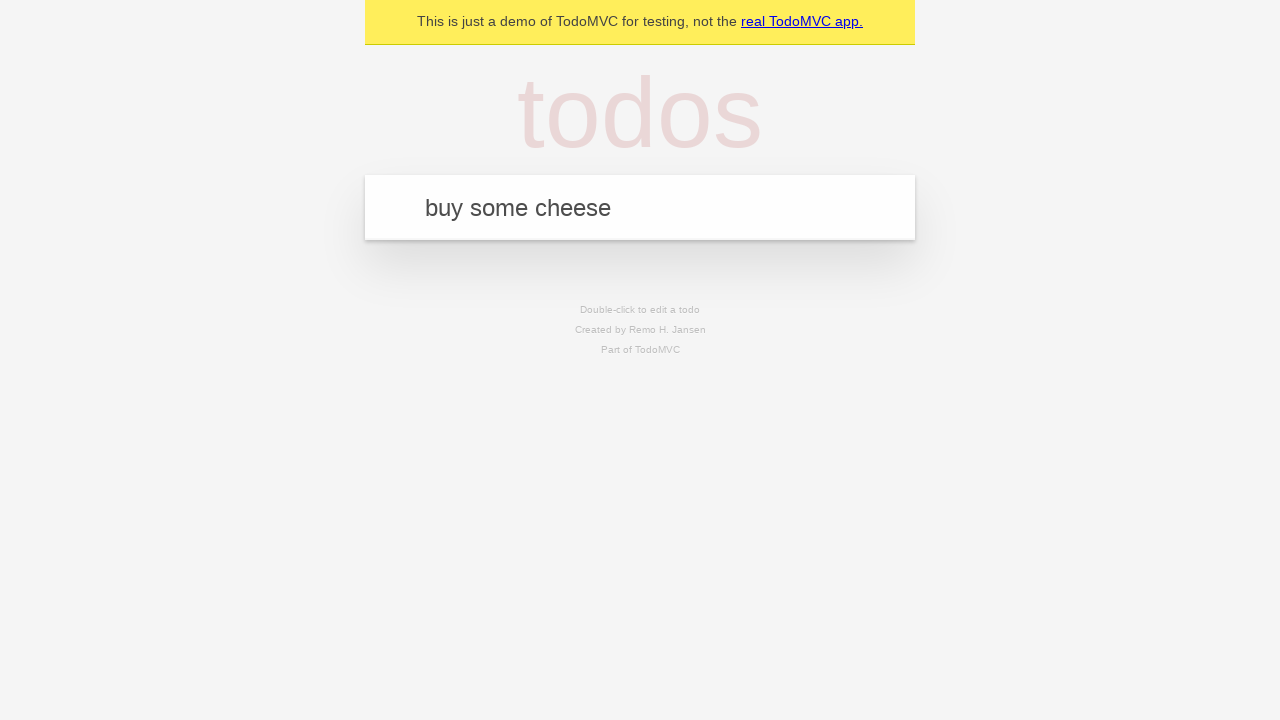

Pressed Enter to add first todo on internal:attr=[placeholder="What needs to be done?"i]
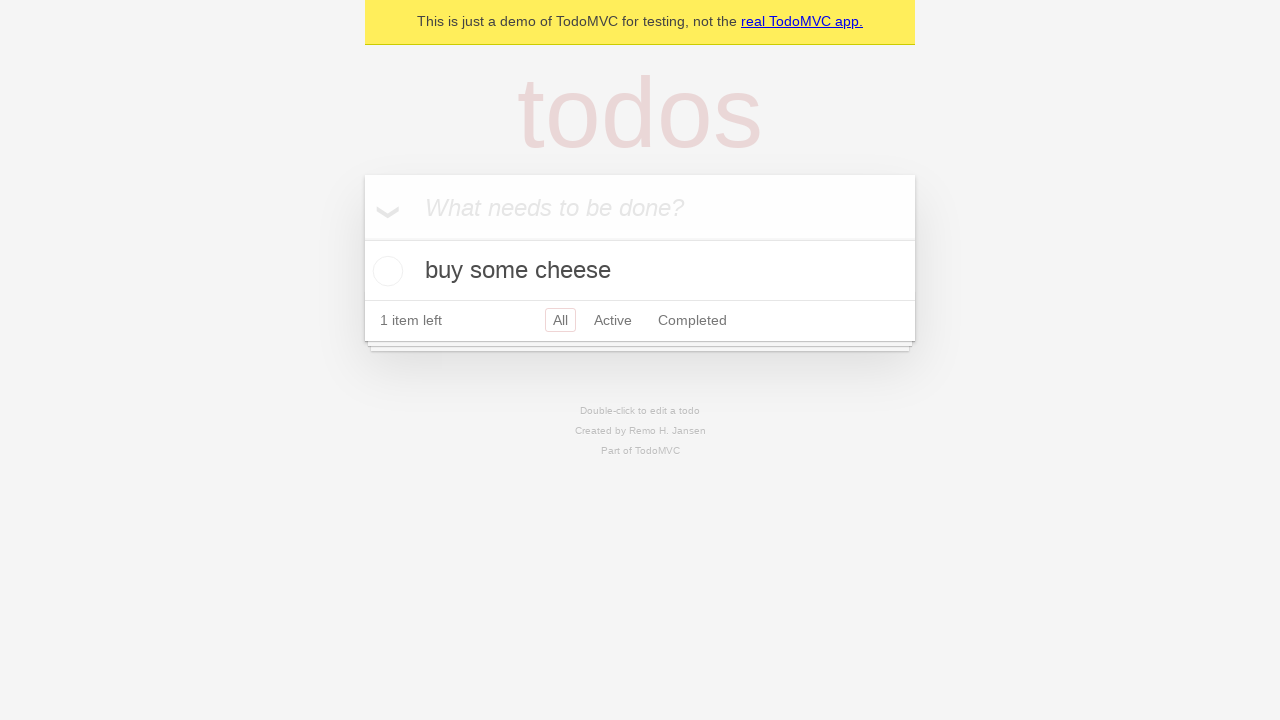

Filled todo input with 'feed the cat' on internal:attr=[placeholder="What needs to be done?"i]
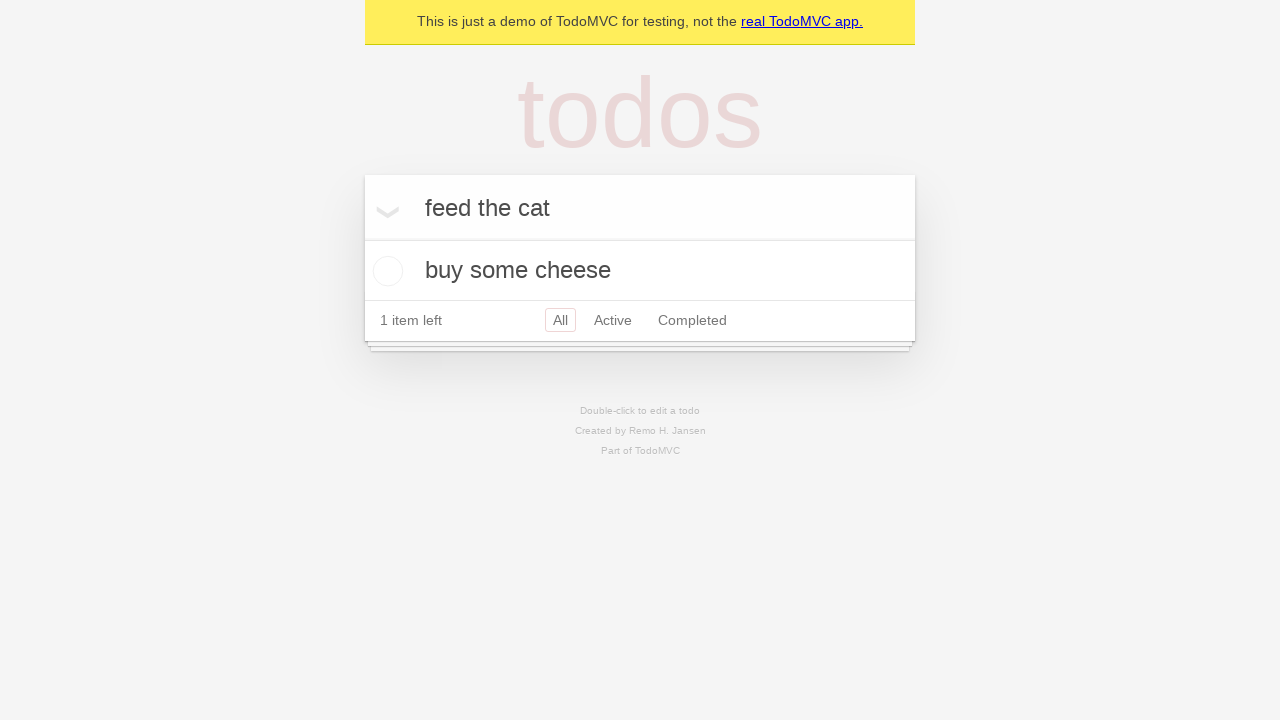

Pressed Enter to add second todo on internal:attr=[placeholder="What needs to be done?"i]
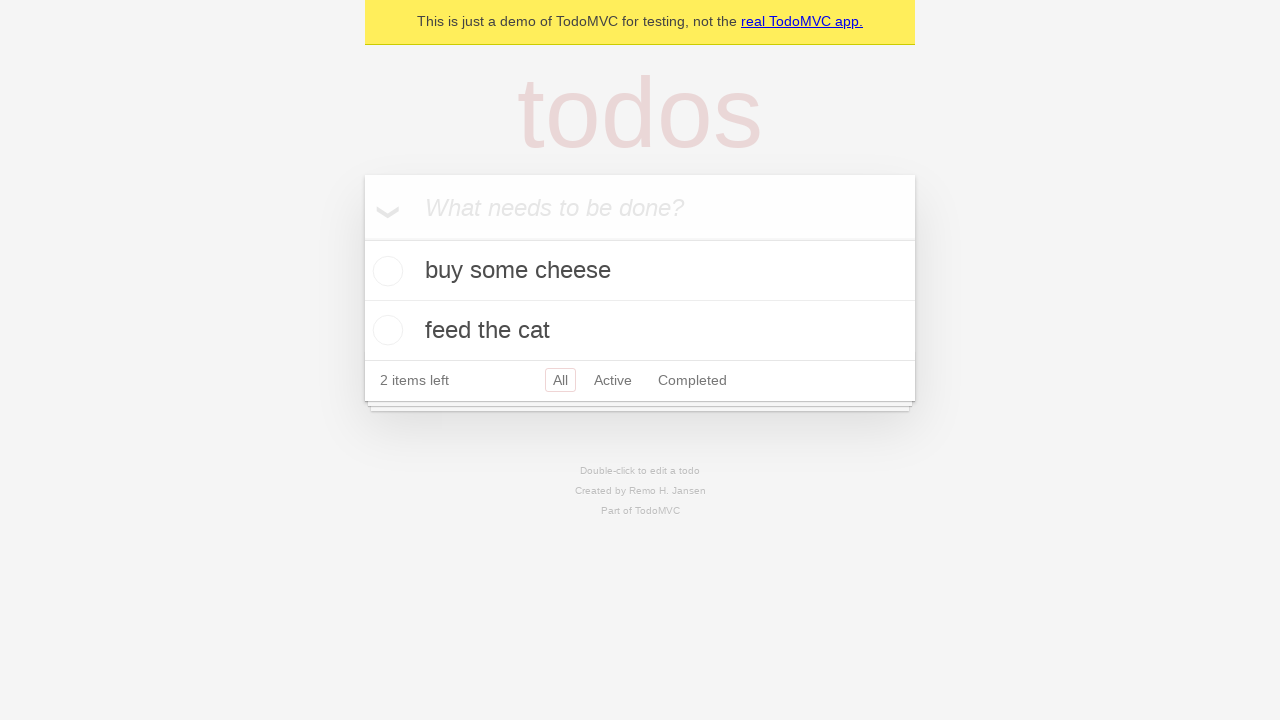

Filled todo input with 'book a doctors appointment' on internal:attr=[placeholder="What needs to be done?"i]
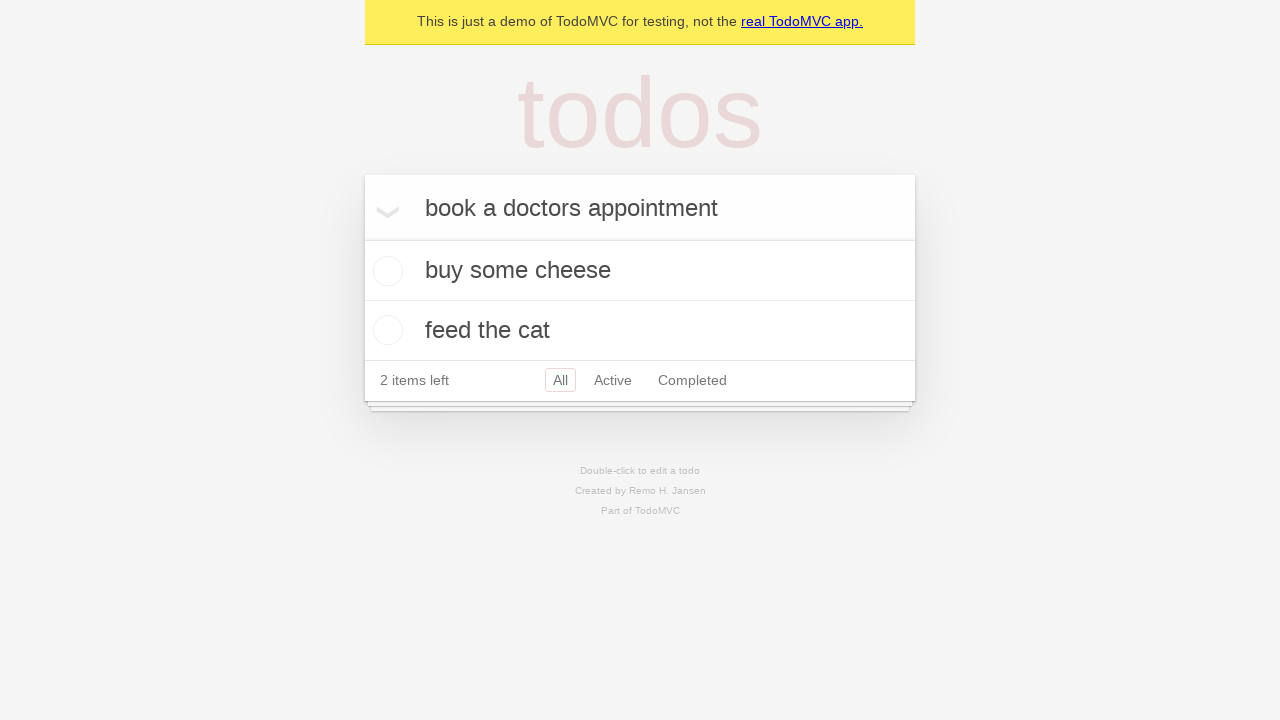

Pressed Enter to add third todo on internal:attr=[placeholder="What needs to be done?"i]
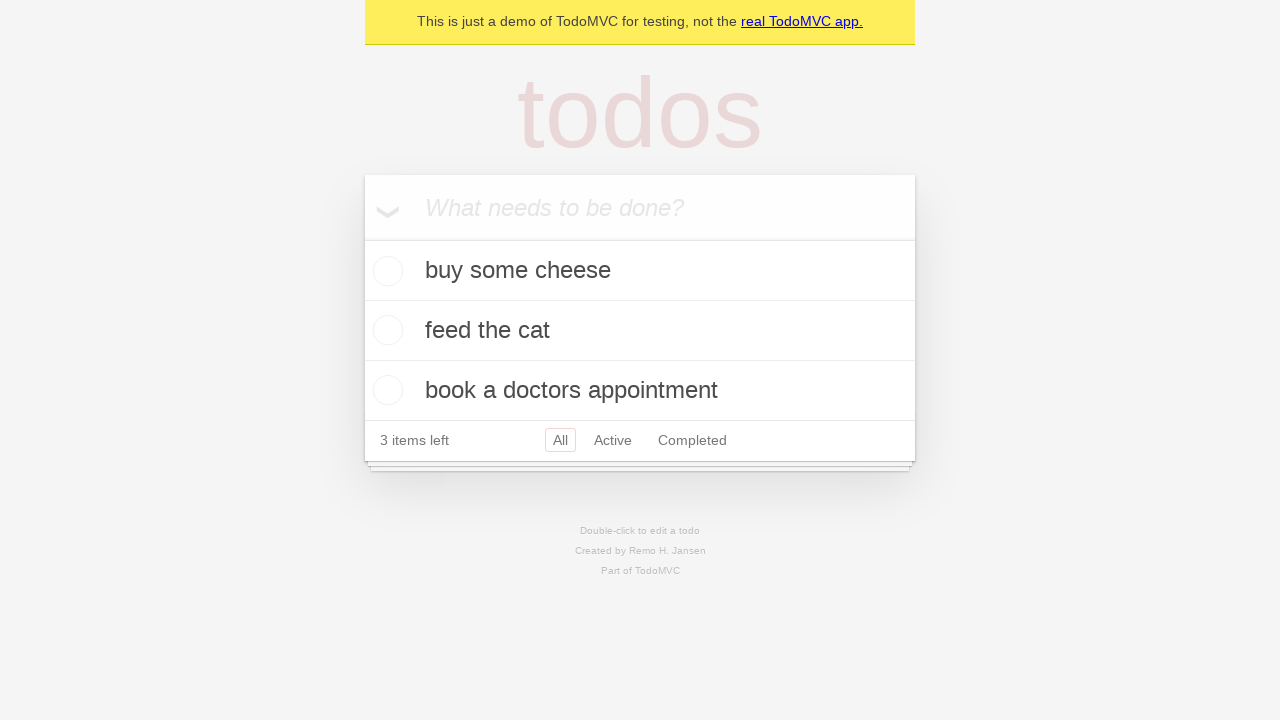

Double-clicked second todo item to enter edit mode at (640, 331) on internal:testid=[data-testid="todo-item"s] >> nth=1
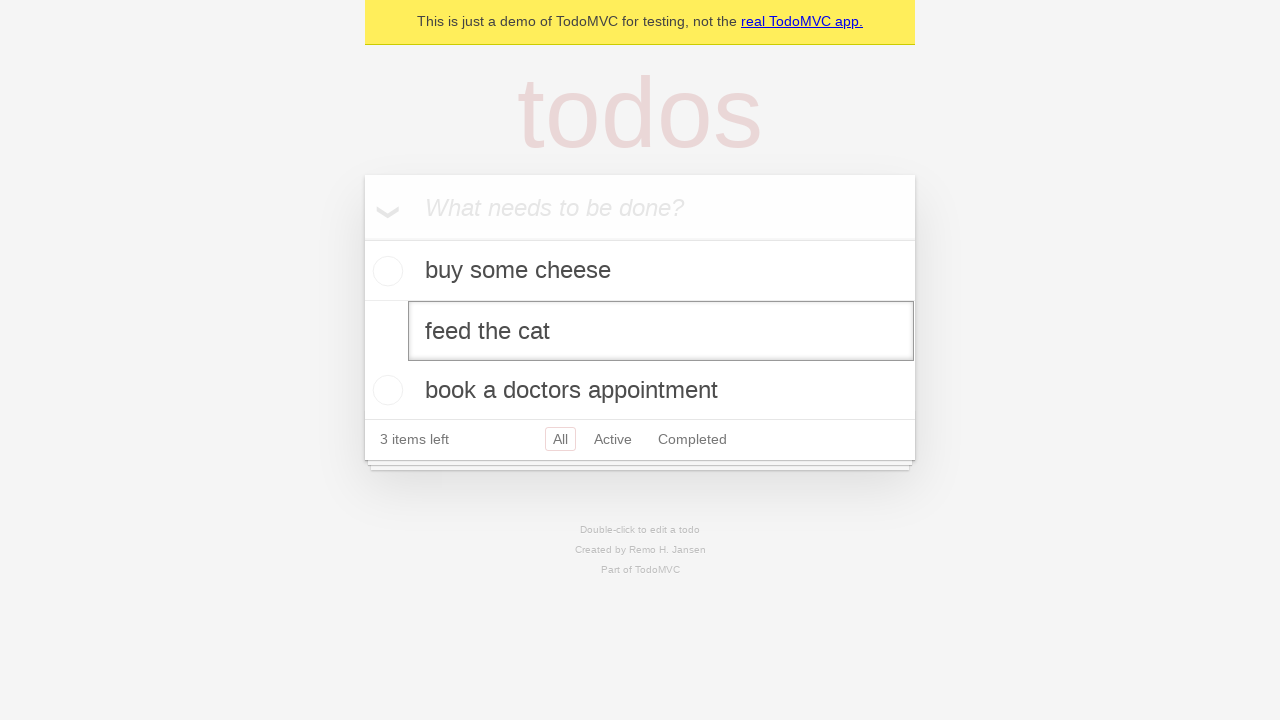

Changed todo text to 'buy some sausages' on internal:testid=[data-testid="todo-item"s] >> nth=1 >> internal:role=textbox[nam
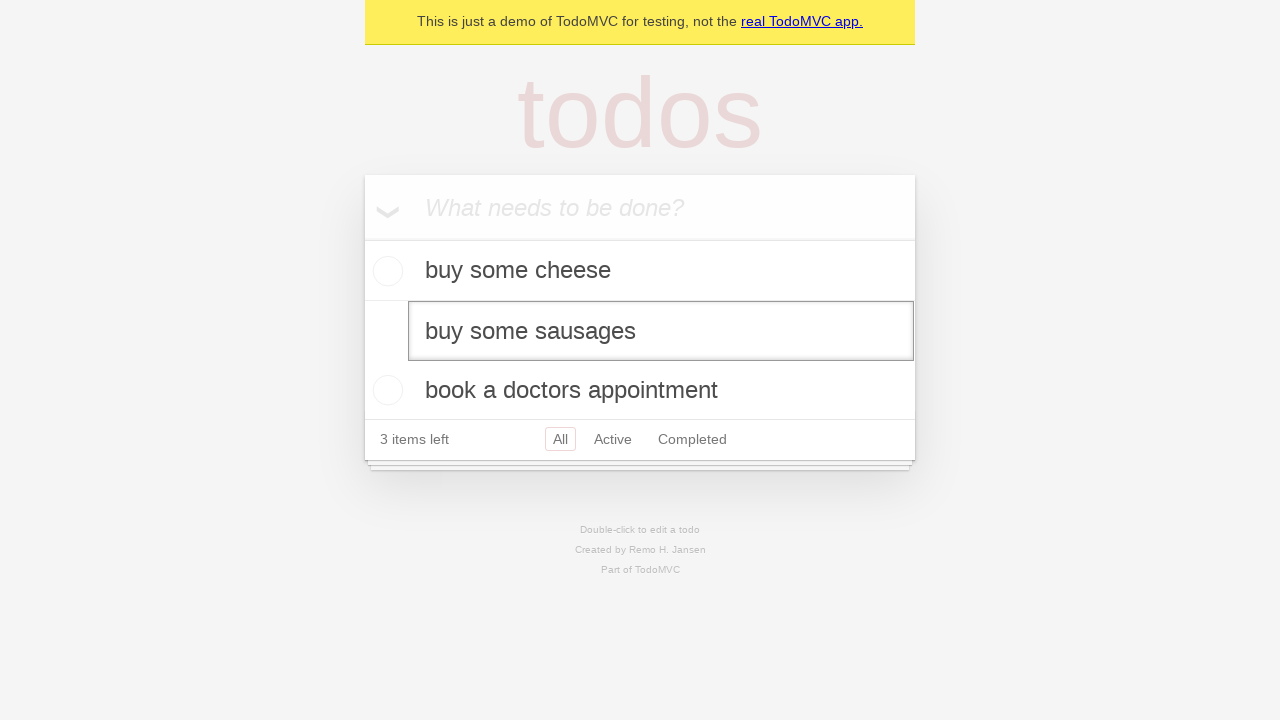

Pressed Enter to confirm edit on internal:testid=[data-testid="todo-item"s] >> nth=1 >> internal:role=textbox[nam
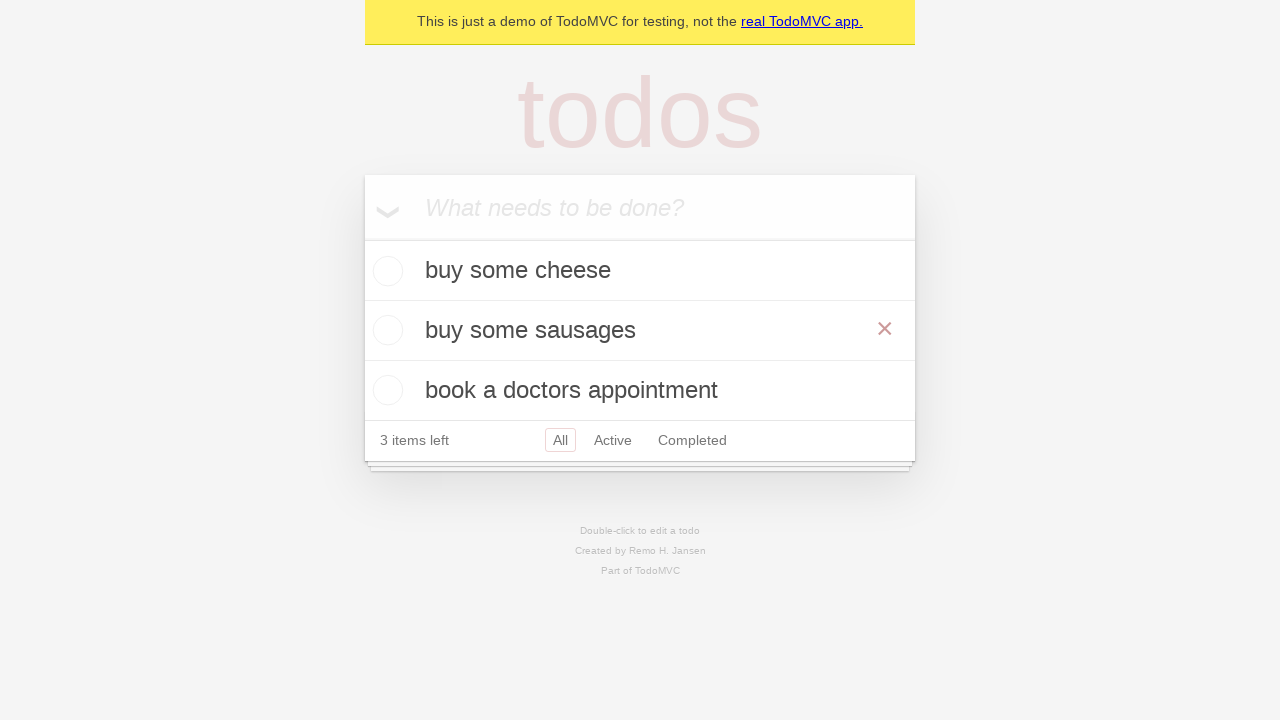

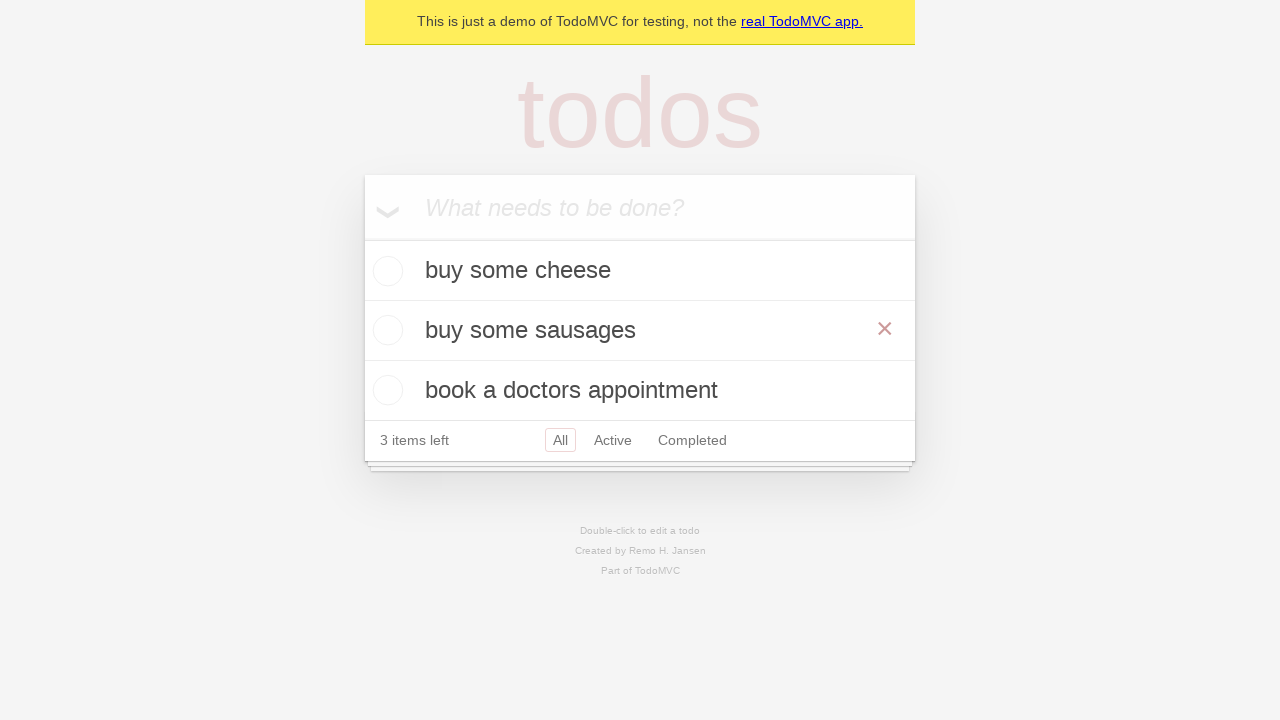